Tests calendar date picker functionality by navigating through year and month views to select a specific date (June 15, 2027)

Starting URL: https://rahulshettyacademy.com/seleniumPractise/#/offers

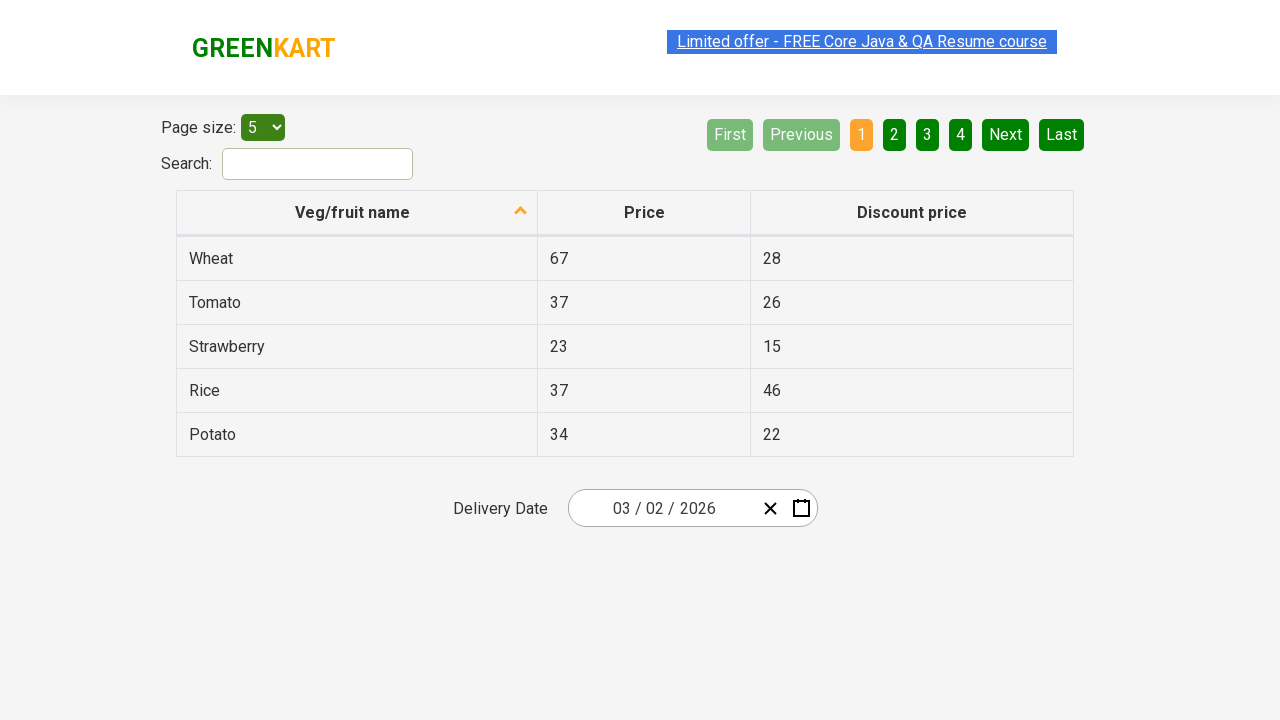

Clicked date picker input group to open calendar at (662, 508) on .react-date-picker__inputGroup
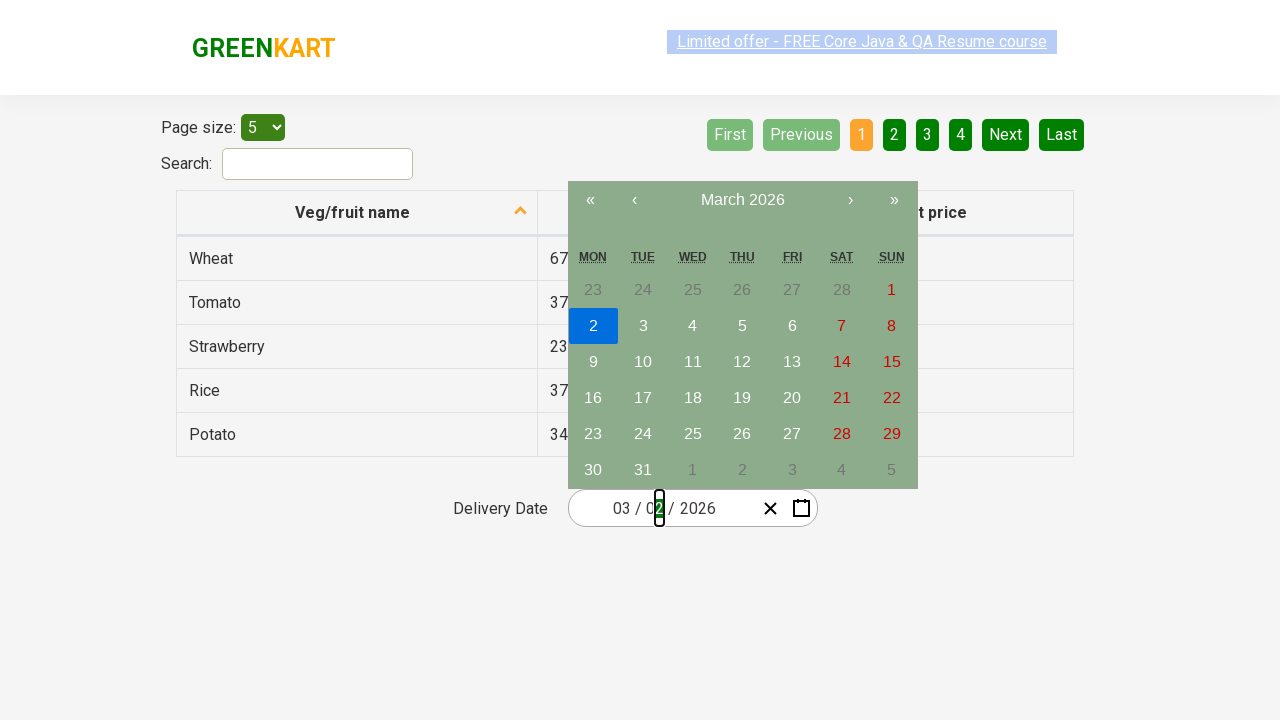

Clicked navigation label to go to month view at (742, 200) on .react-calendar__navigation__label
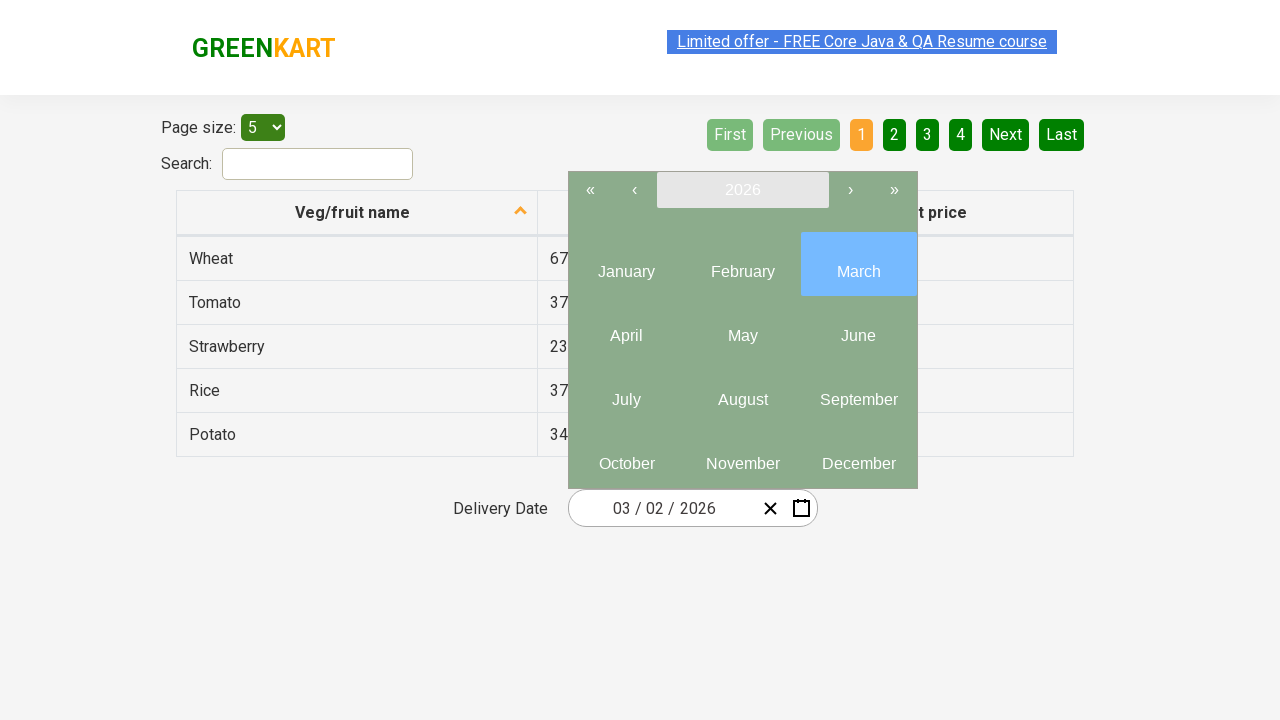

Clicked navigation label again to go to year view at (742, 190) on .react-calendar__navigation__label
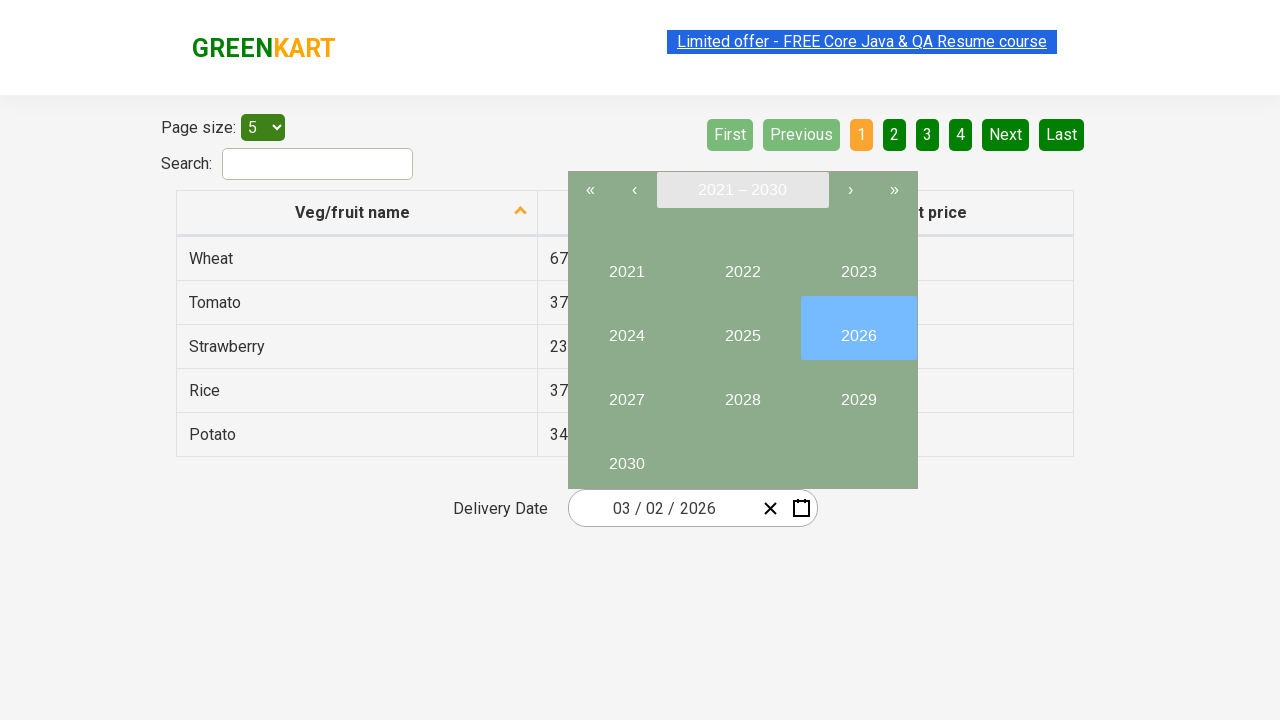

Selected year 2027 at (626, 392) on xpath=//button[text()='2027']
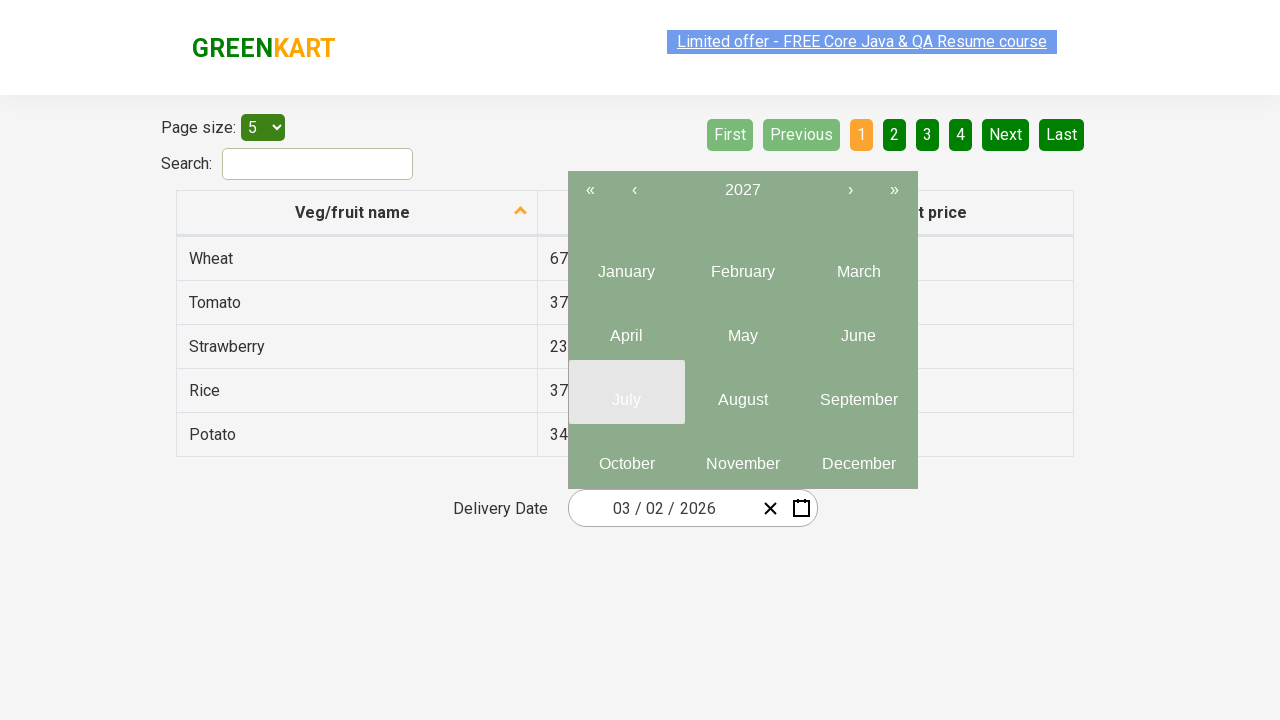

Selected month June (6th month) at (858, 328) on .react-calendar__year-view__months__month >> nth=5
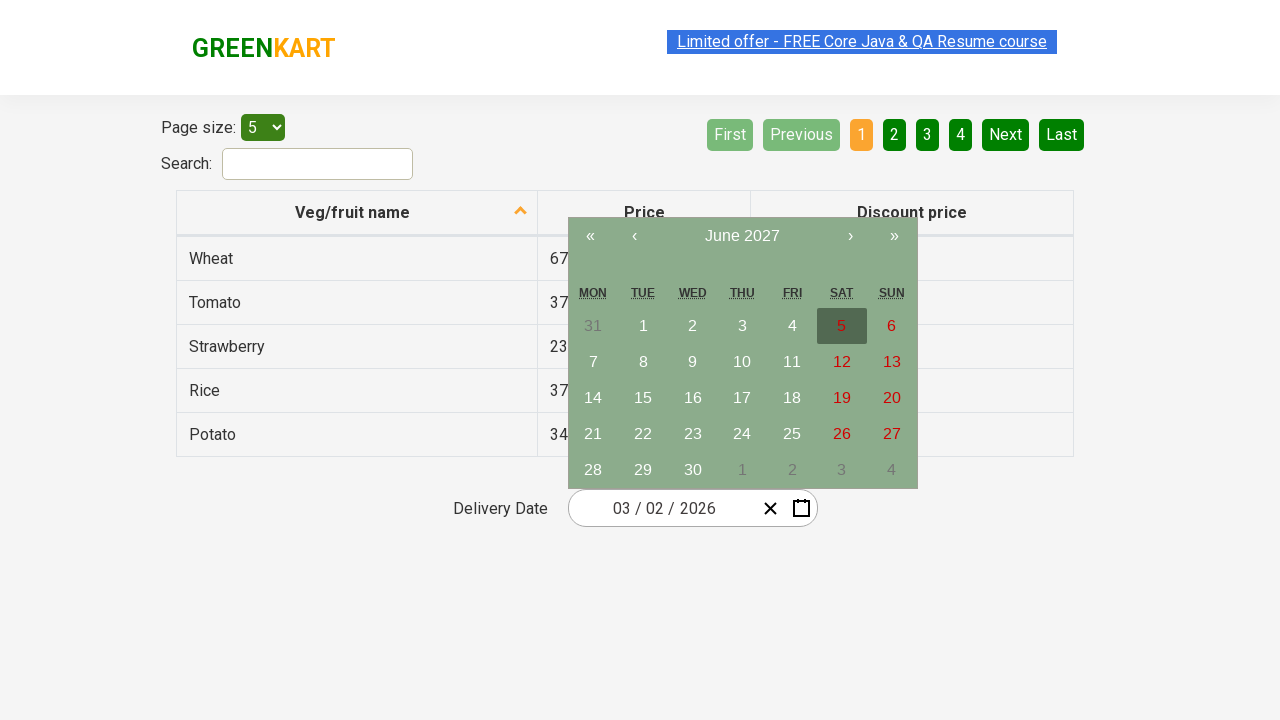

Selected date 15 to complete date selection (June 15, 2027) at (643, 398) on xpath=//abbr[text()='15']
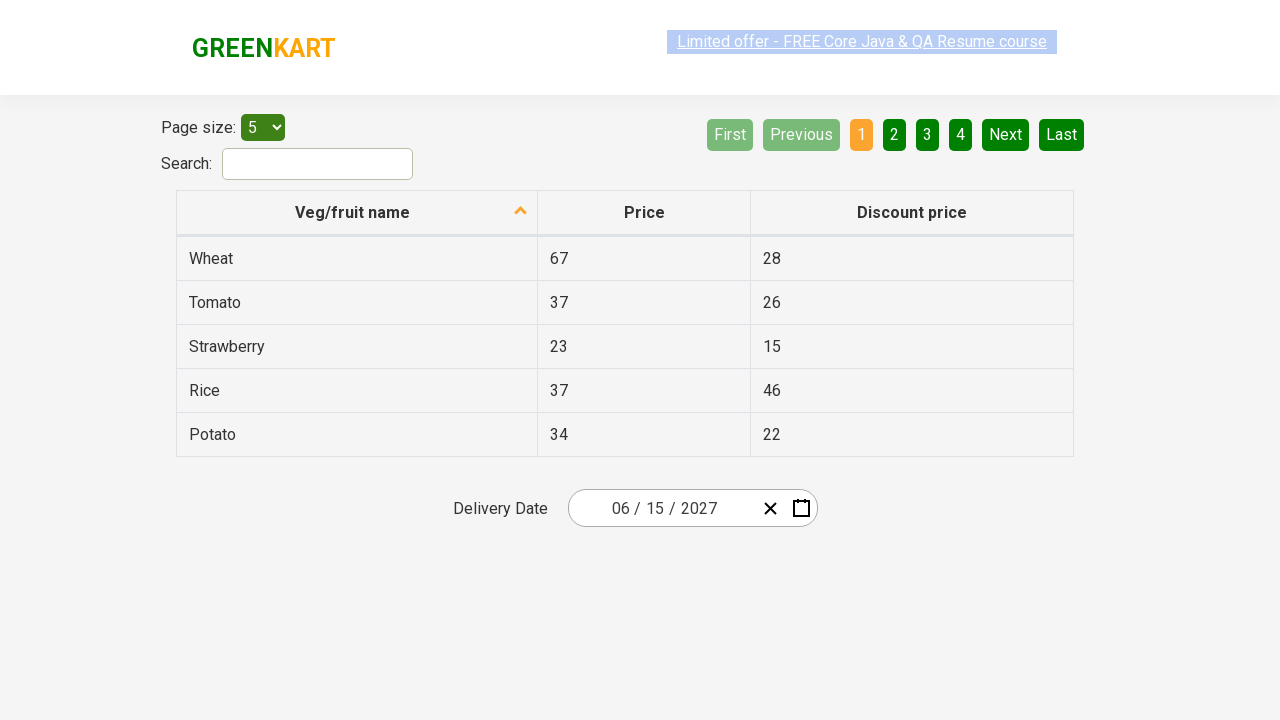

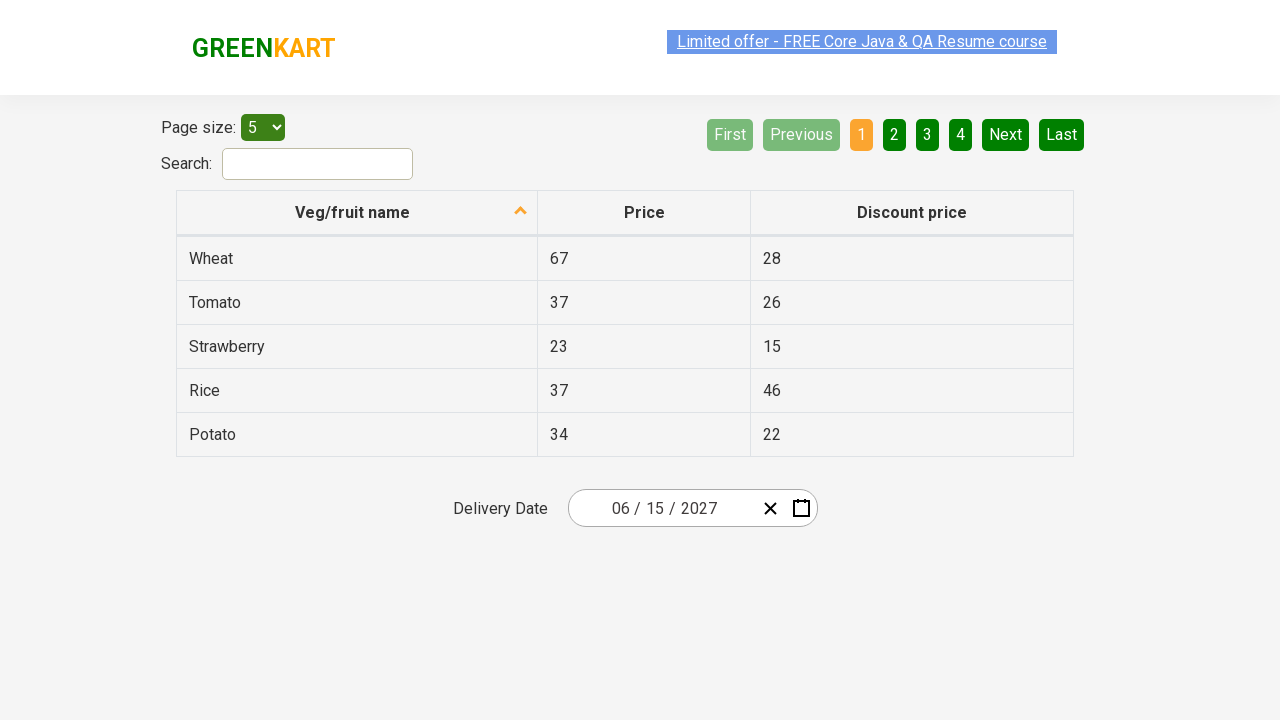